Tests that whitespace is trimmed from edited todo text.

Starting URL: https://demo.playwright.dev/todomvc

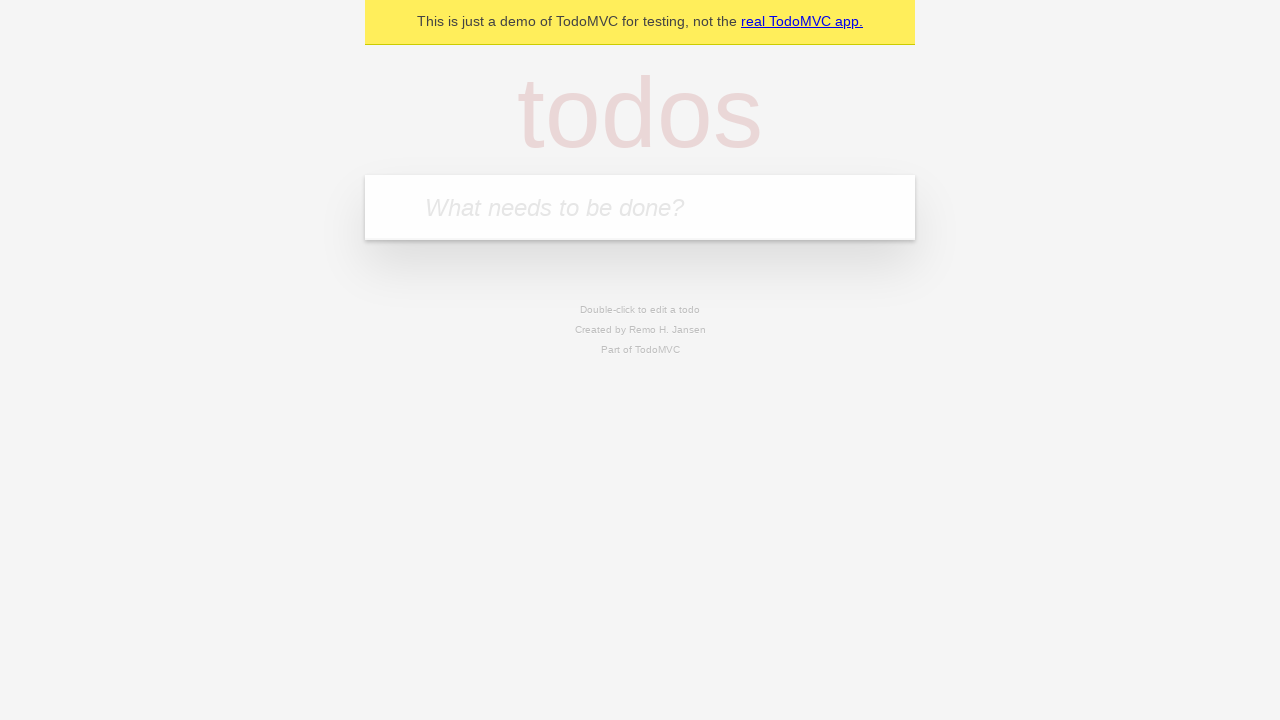

Filled todo input with 'buy some cheese' on internal:attr=[placeholder="What needs to be done?"i]
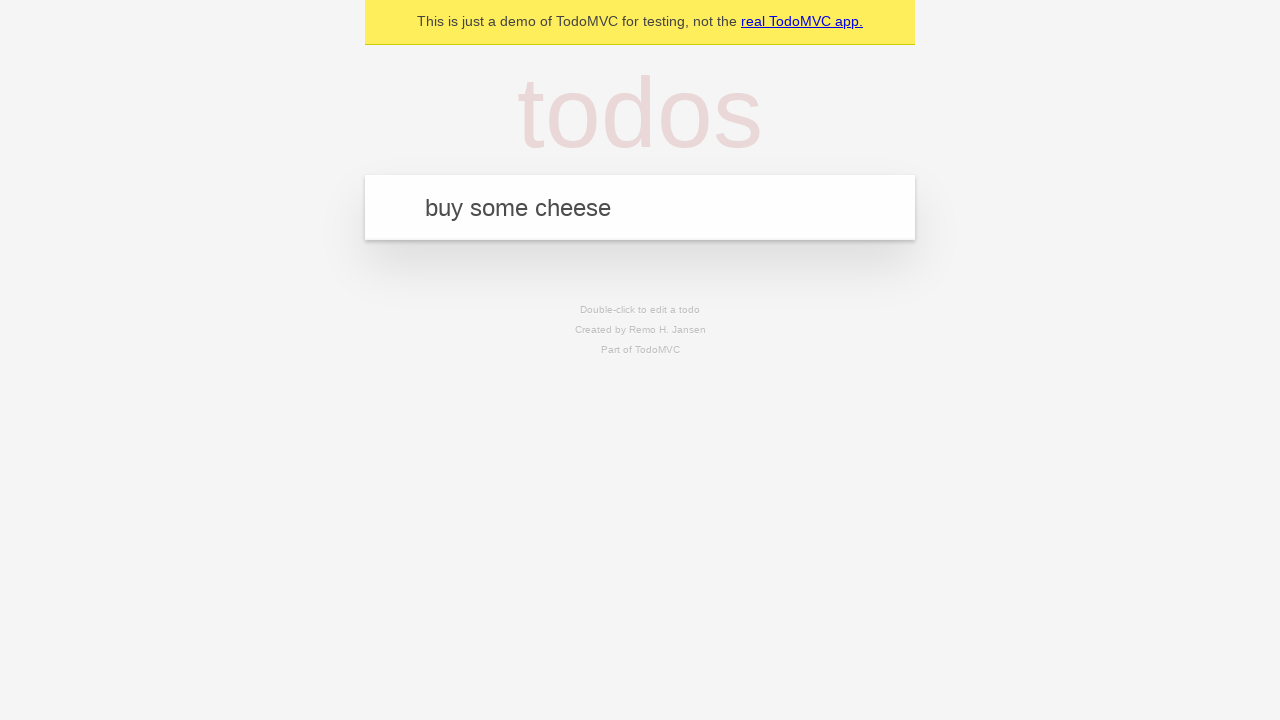

Pressed Enter to create first todo on internal:attr=[placeholder="What needs to be done?"i]
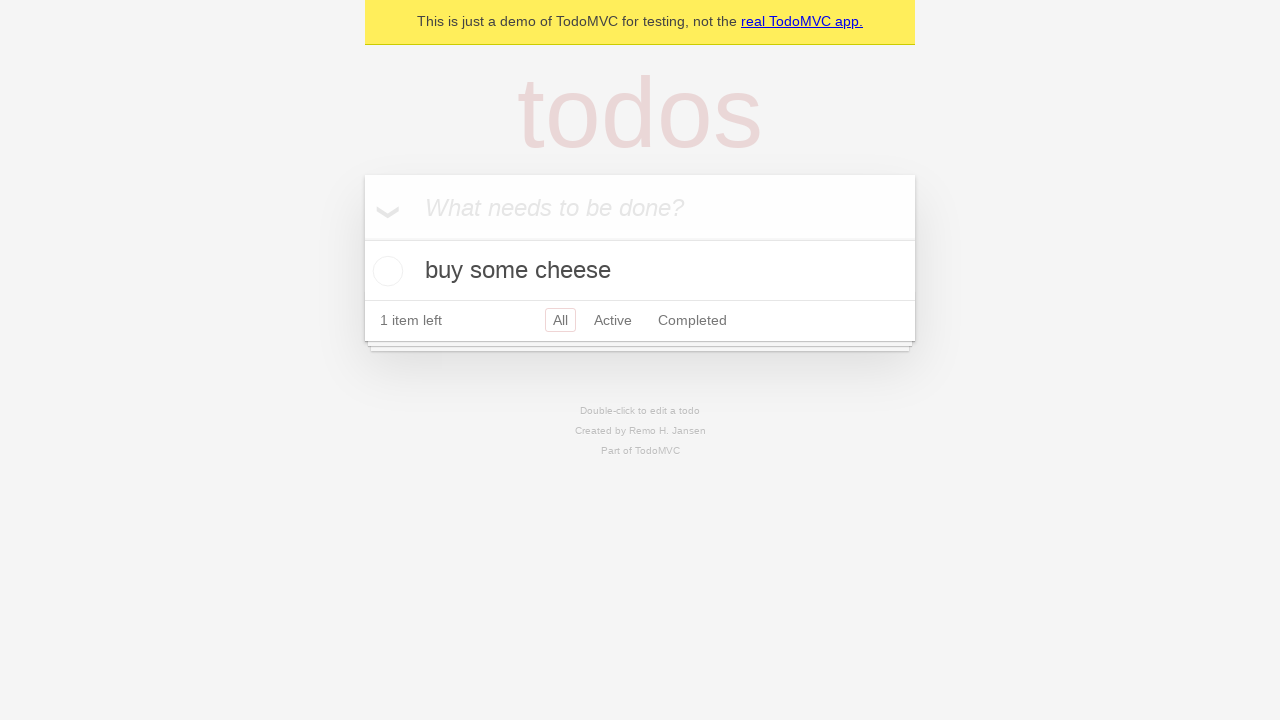

Filled todo input with 'feed the cat' on internal:attr=[placeholder="What needs to be done?"i]
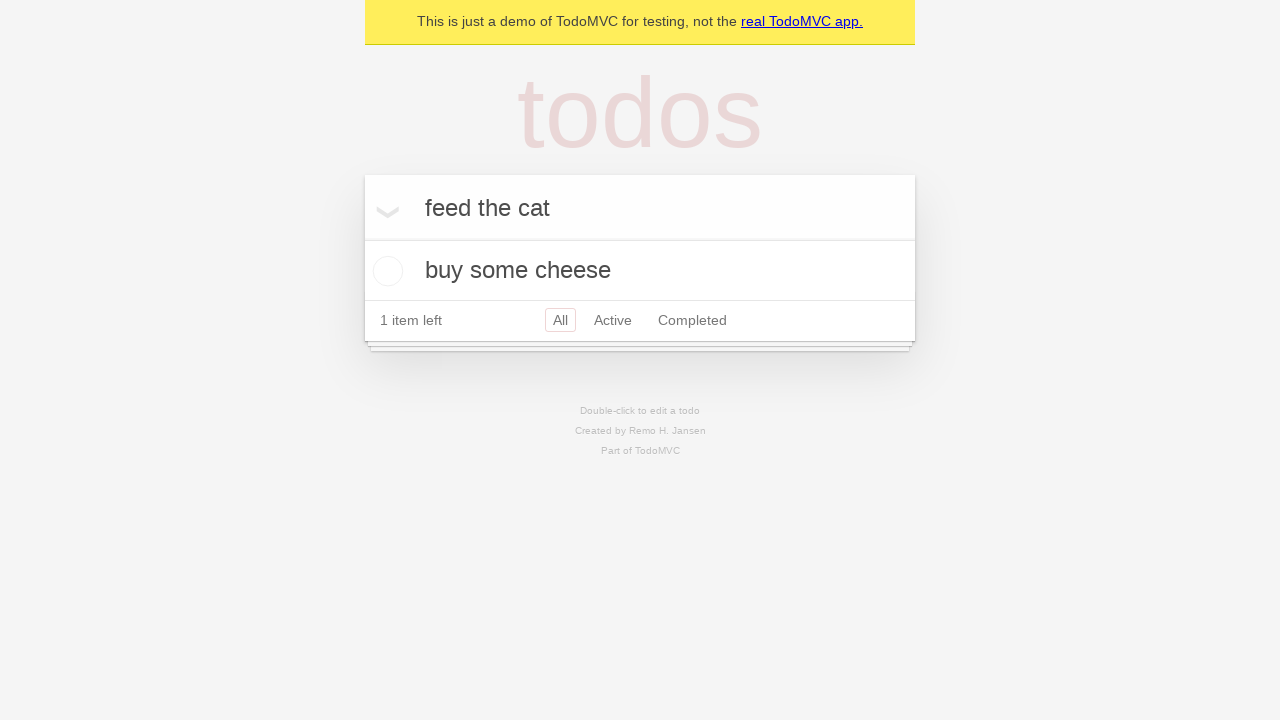

Pressed Enter to create second todo on internal:attr=[placeholder="What needs to be done?"i]
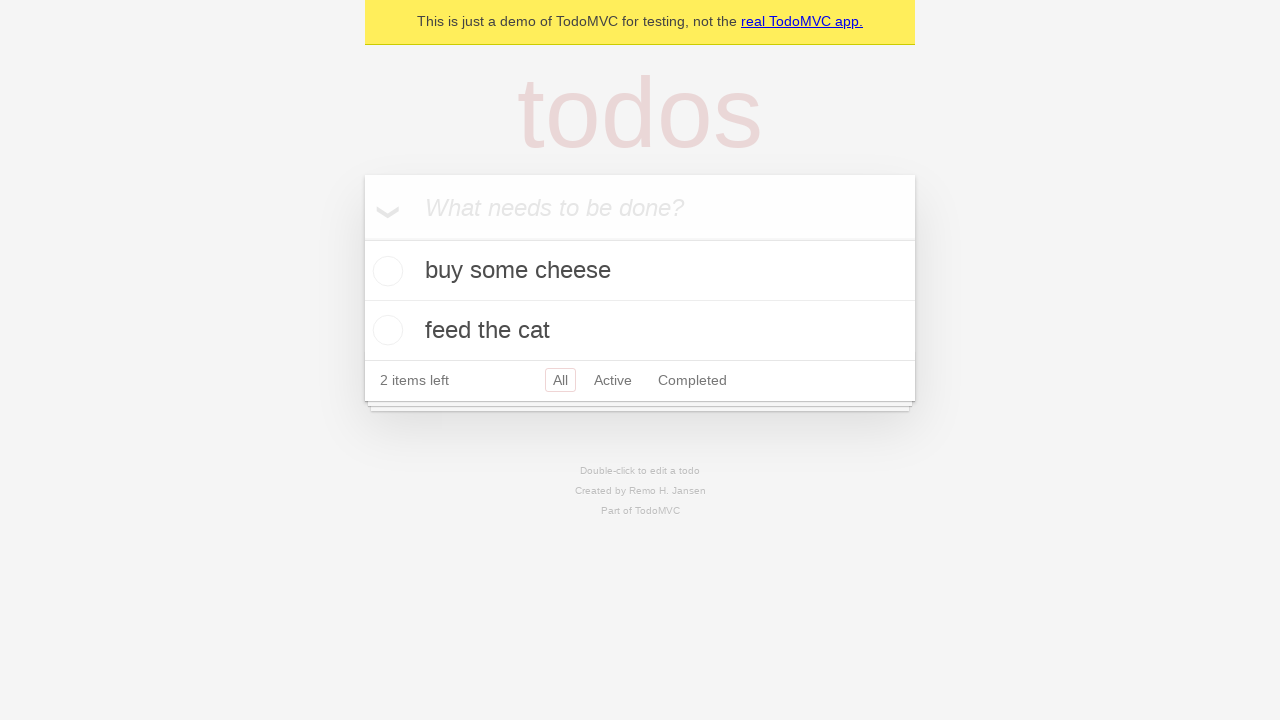

Filled todo input with 'book a doctors appointment' on internal:attr=[placeholder="What needs to be done?"i]
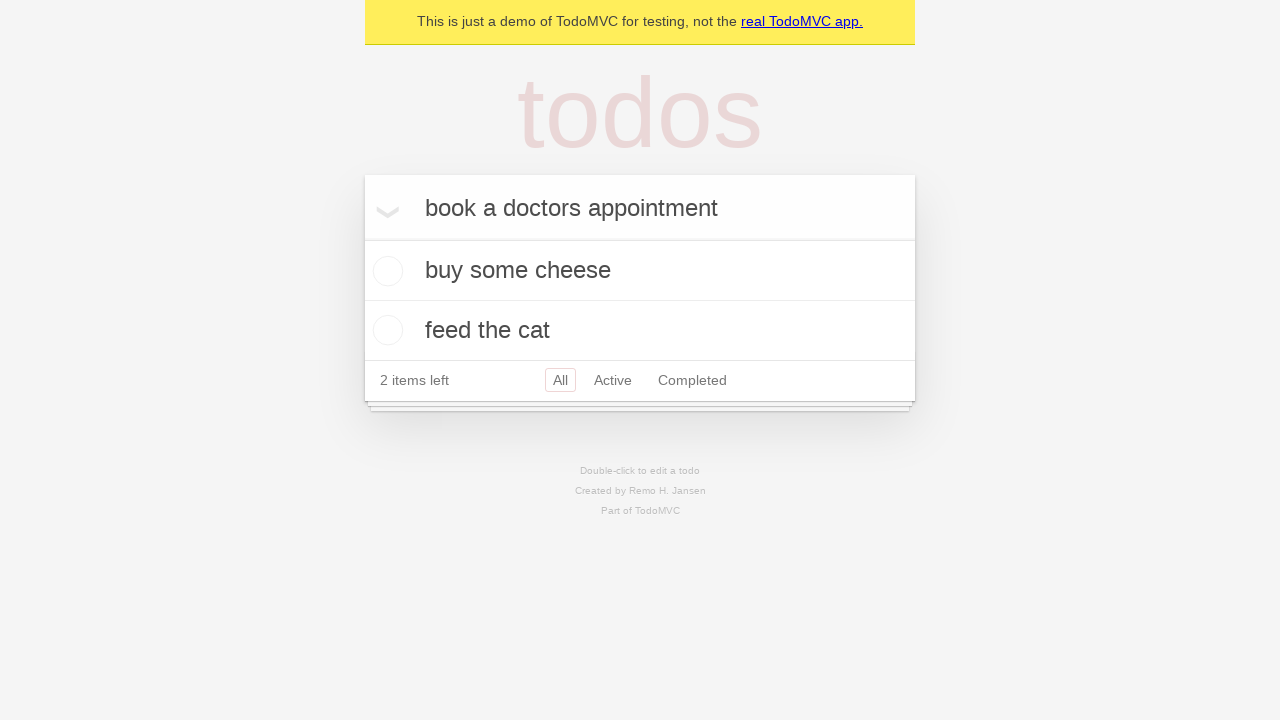

Pressed Enter to create third todo on internal:attr=[placeholder="What needs to be done?"i]
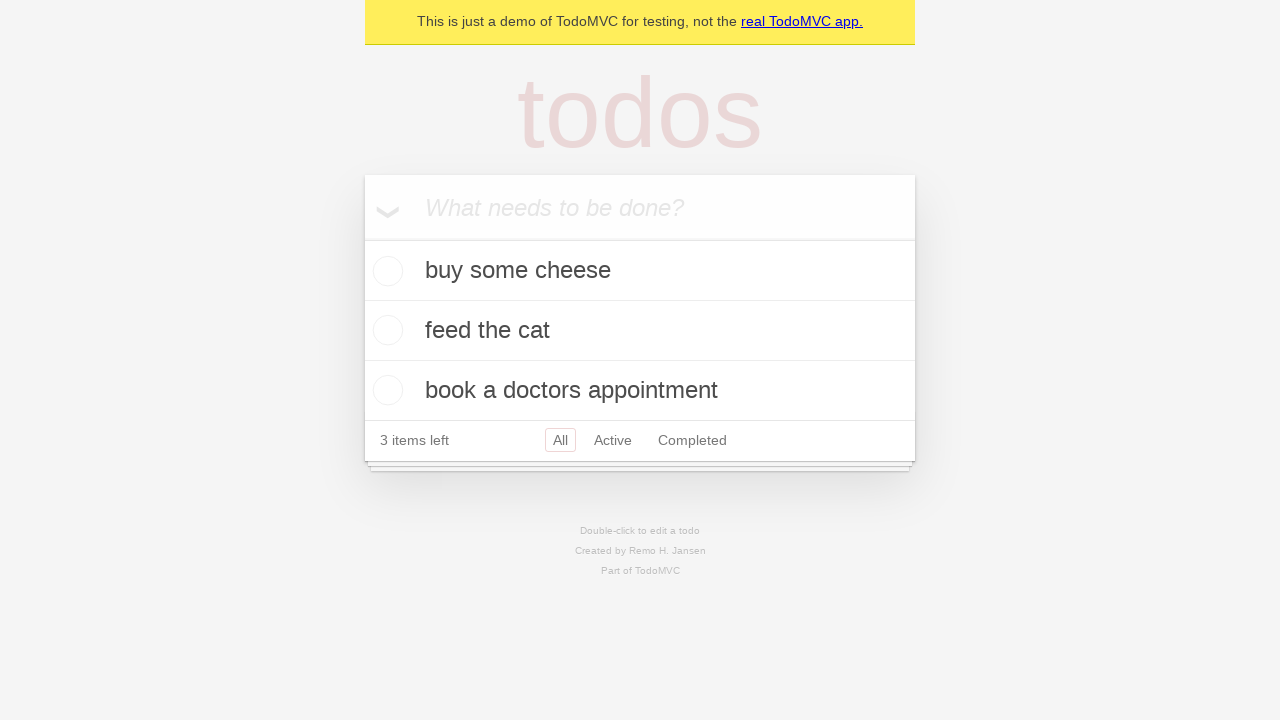

Double-clicked second todo item to enter edit mode at (640, 331) on internal:testid=[data-testid="todo-item"s] >> nth=1
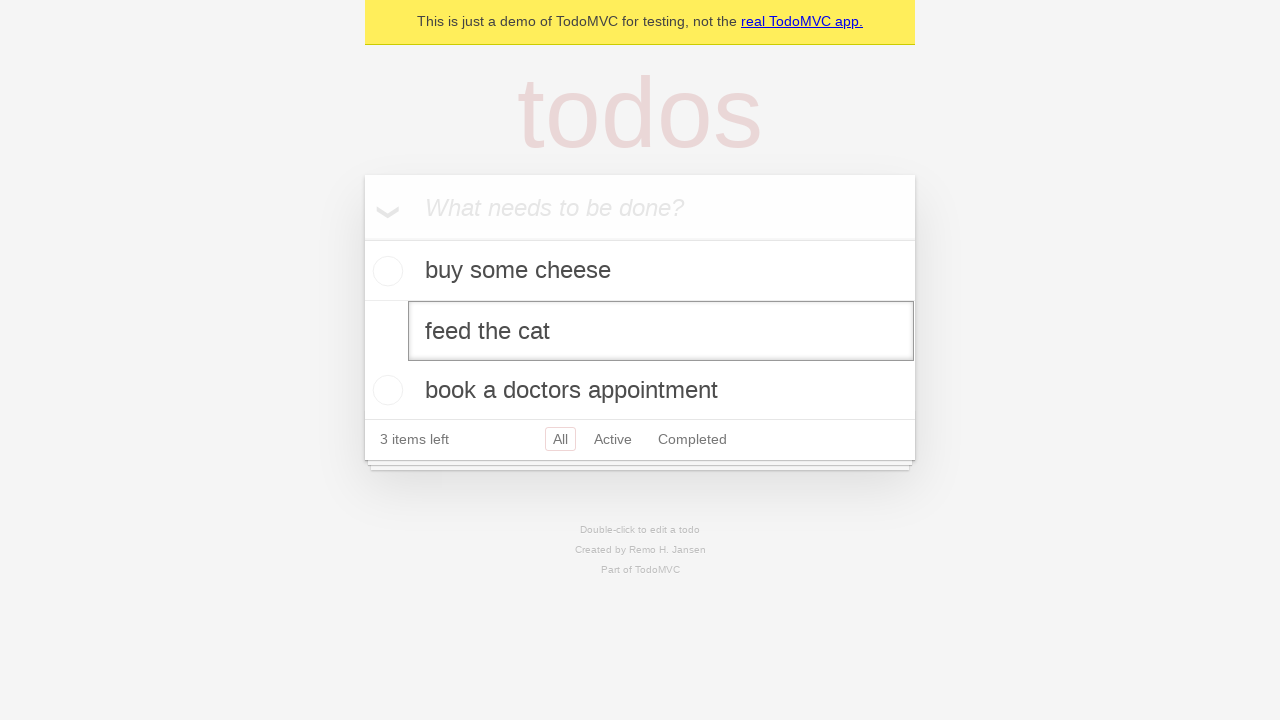

Filled edit field with padded text '    buy some sausages    ' on internal:testid=[data-testid="todo-item"s] >> nth=1 >> internal:role=textbox[nam
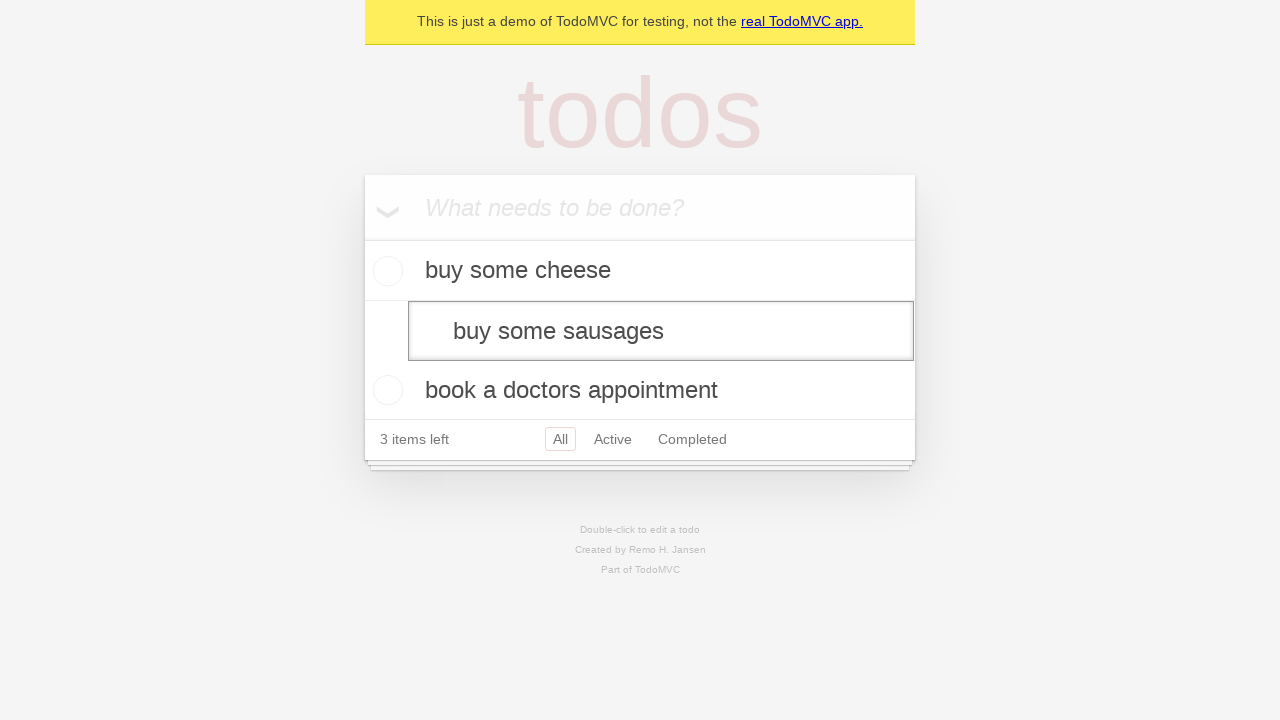

Pressed Enter to submit edited todo with whitespace trimming on internal:testid=[data-testid="todo-item"s] >> nth=1 >> internal:role=textbox[nam
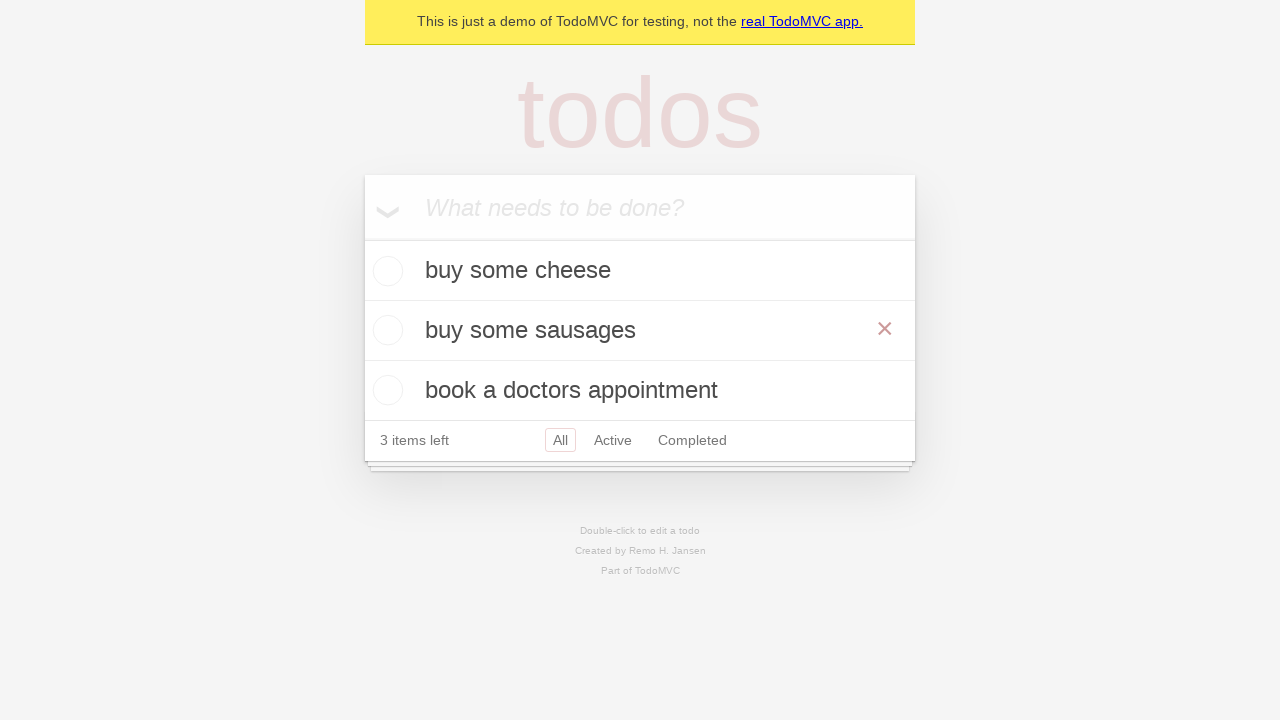

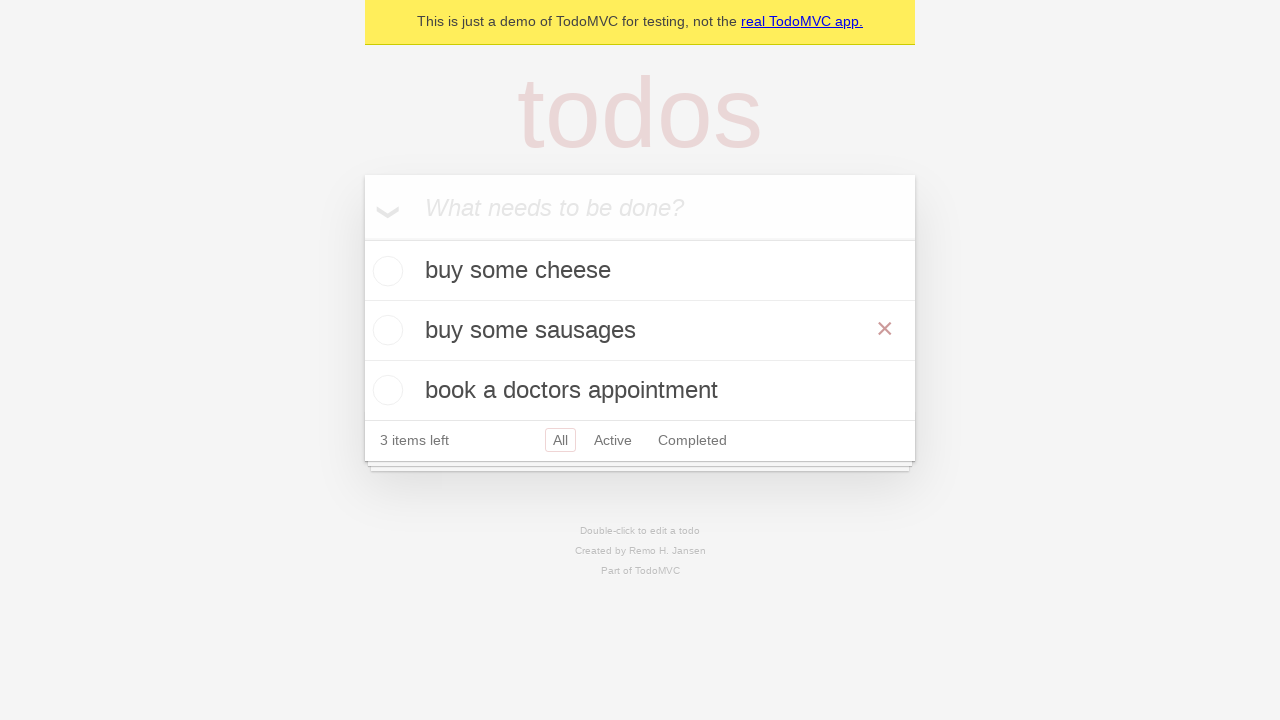